Navigates to Cypress example actions page and types an email address into an input field

Starting URL: https://example.cypress.io/commands/actions

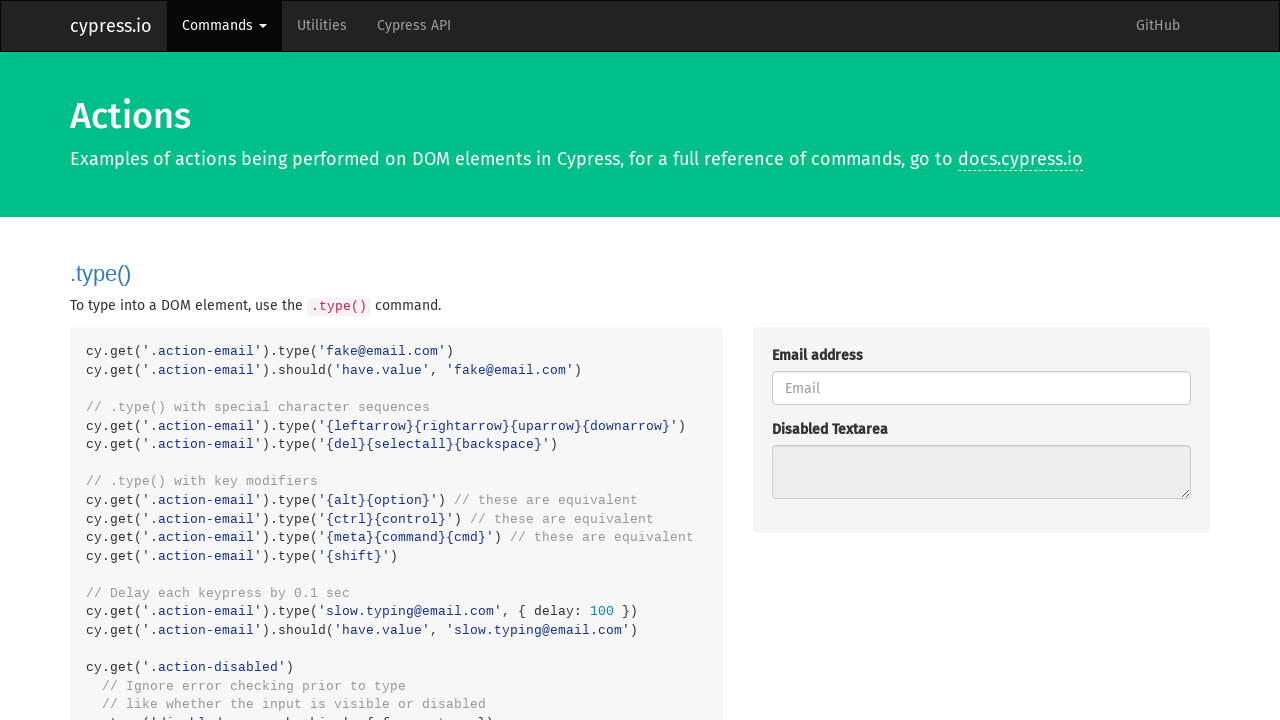

Navigated to Cypress example actions page
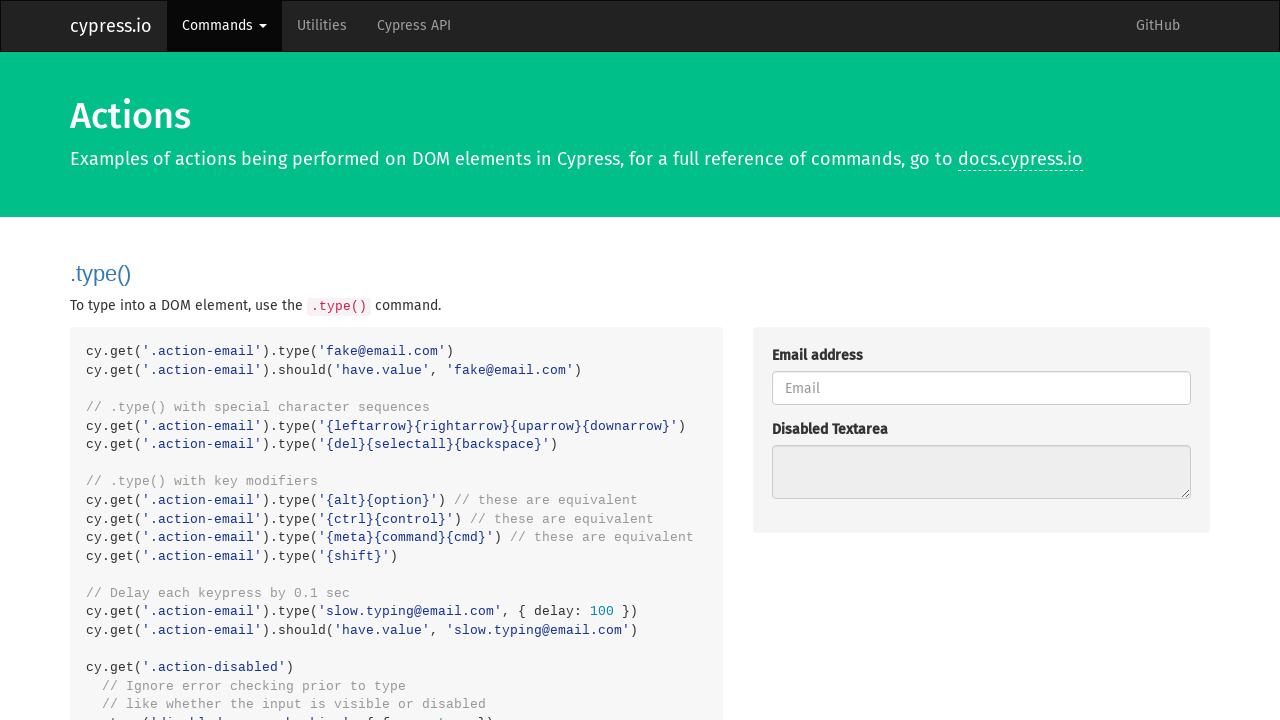

Typed email address 'fake@email.com' into action email field on .action-email
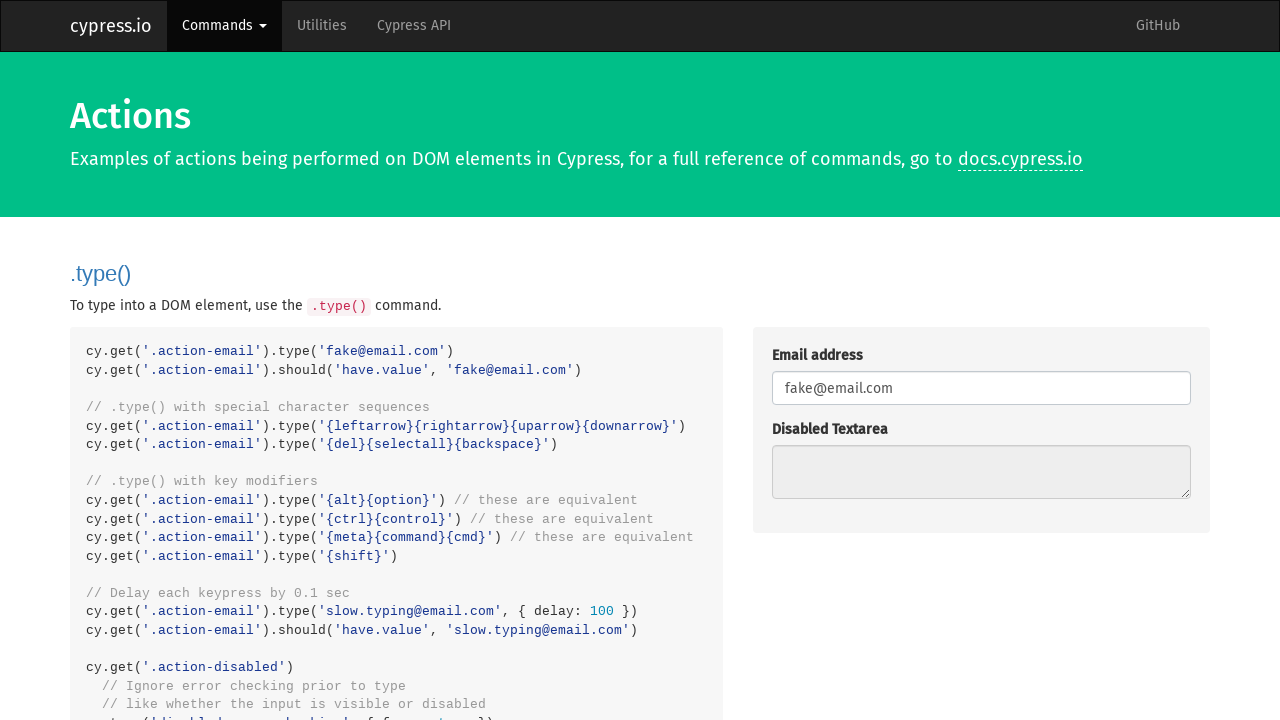

Verified email address 'fake@email.com' was successfully entered into the field
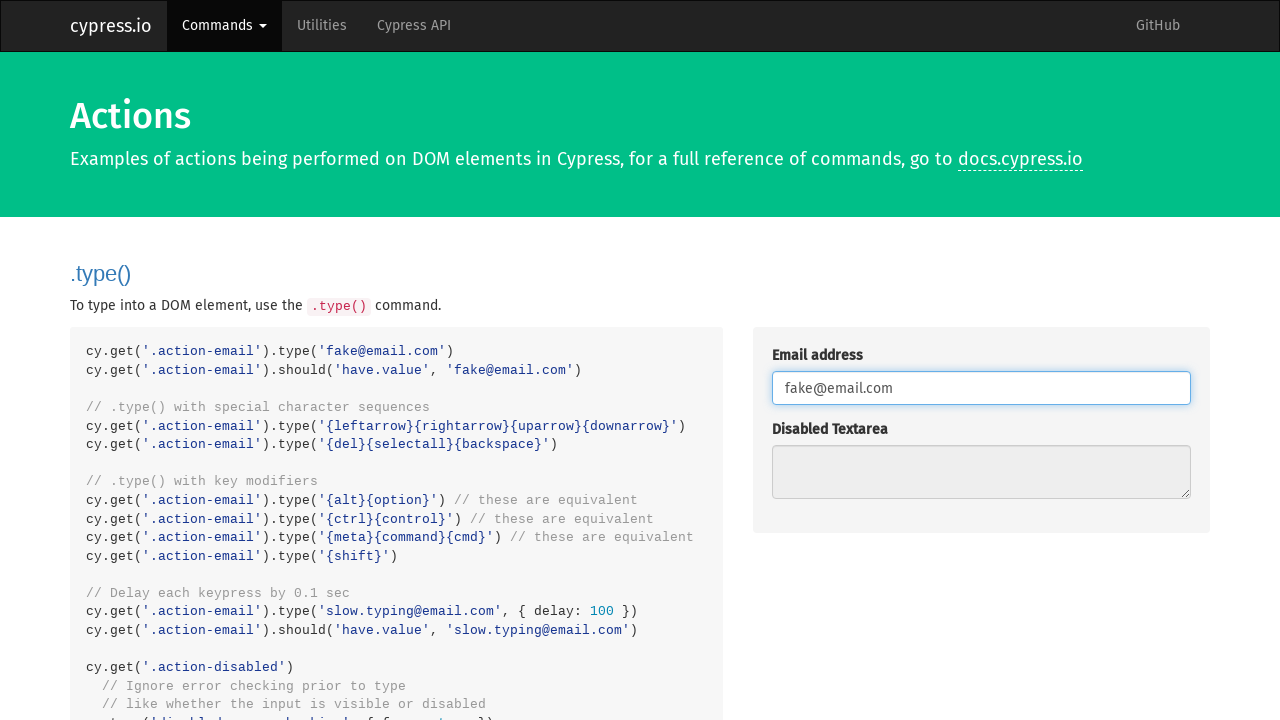

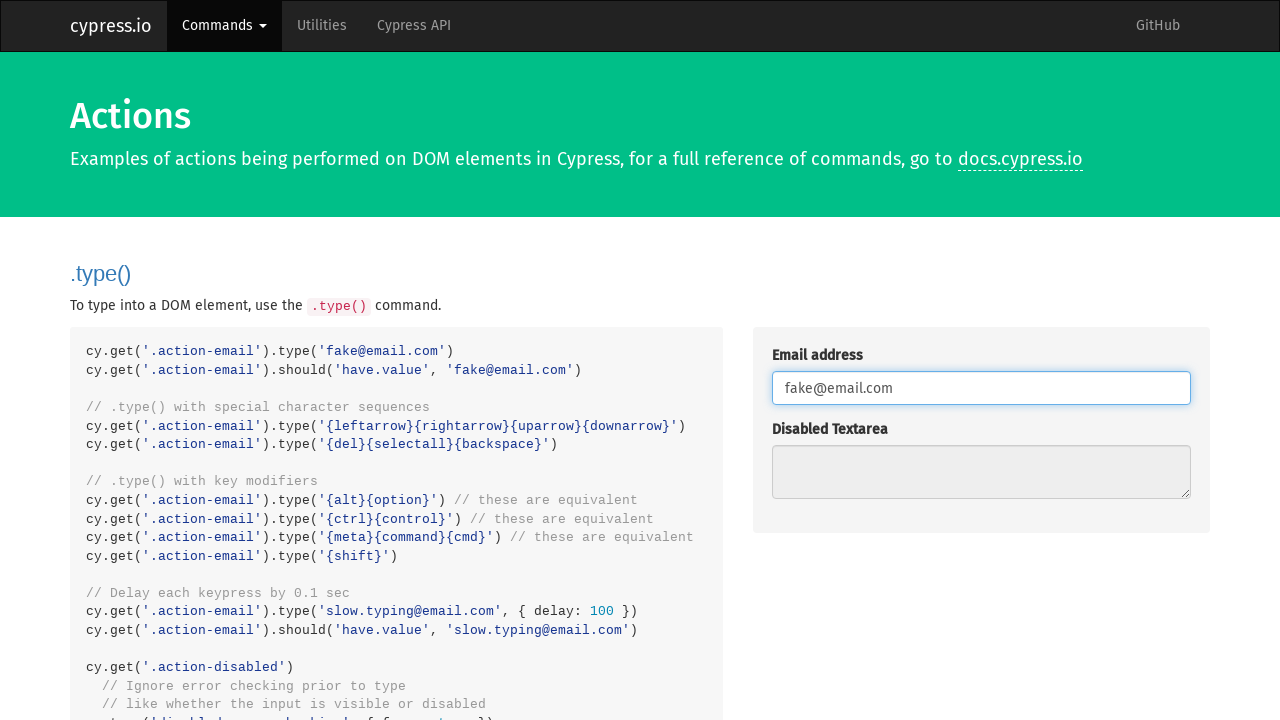